Navigates to a page with many elements and highlights a specific element by changing its border style using JavaScript, then reverts the style after a delay.

Starting URL: http://the-internet.herokuapp.com/large

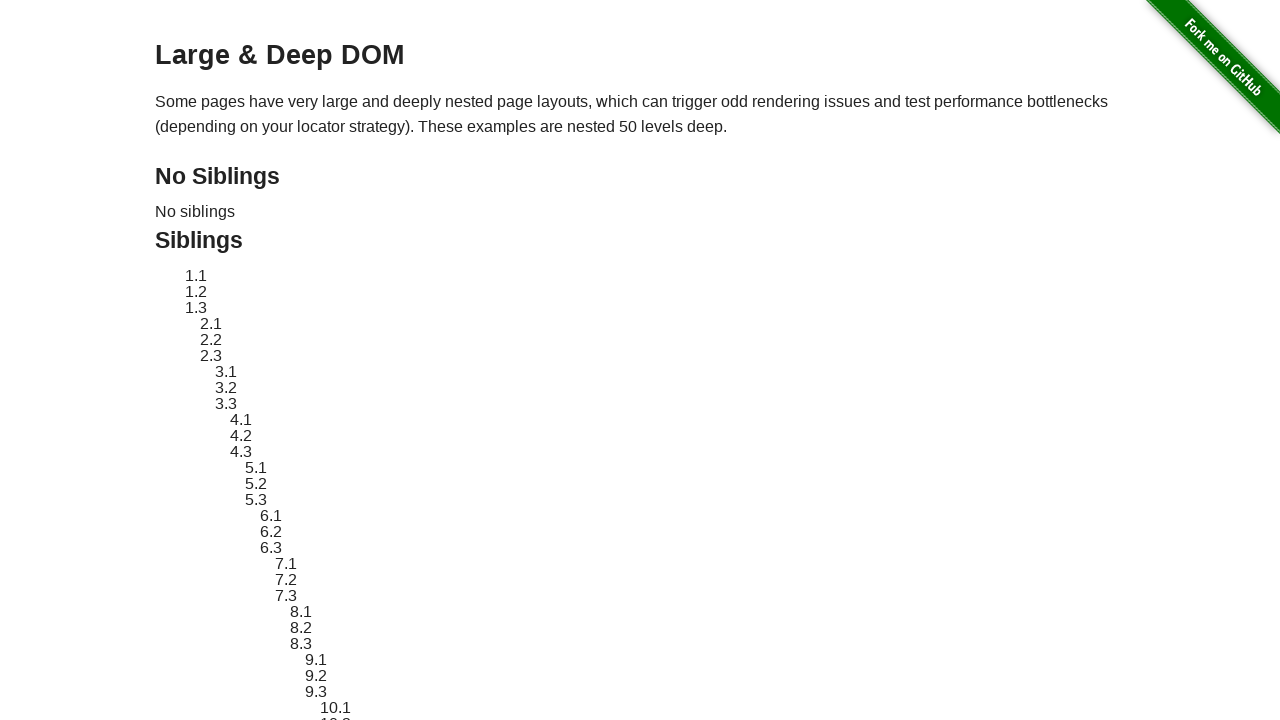

Navigated to the-internet.herokuapp.com/large page with many elements
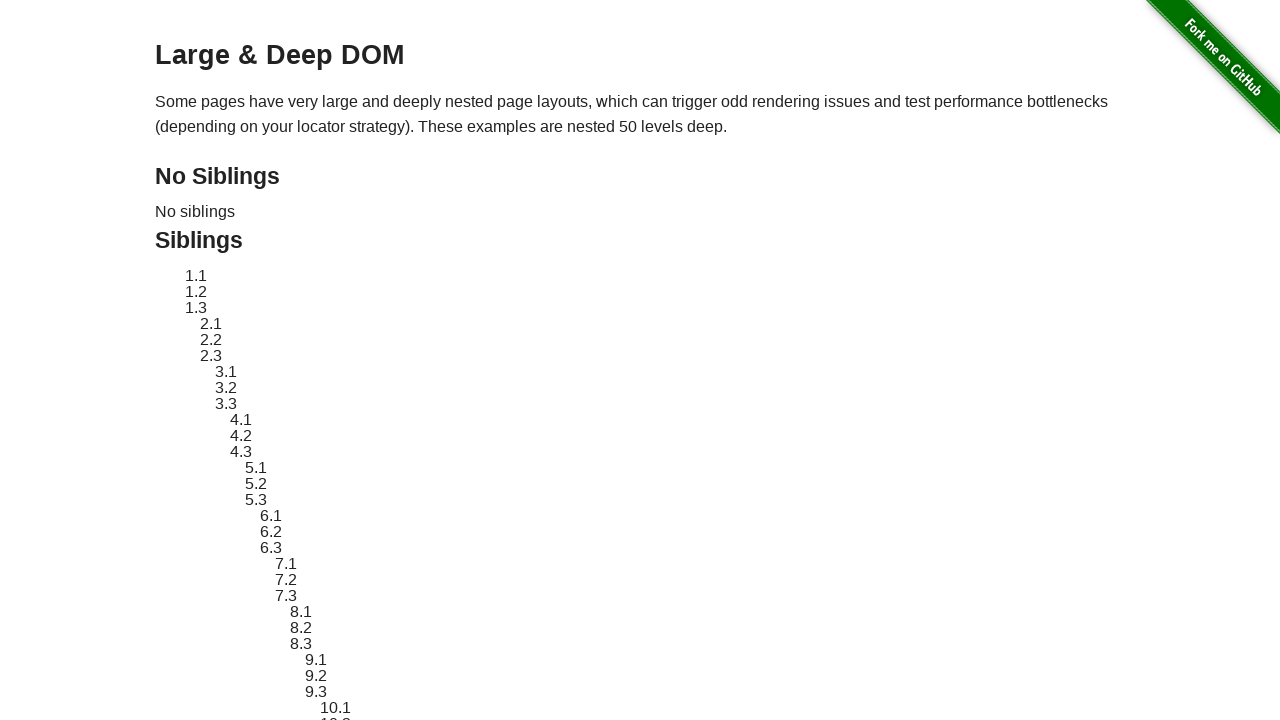

Located element with ID 'sibling-2.3'
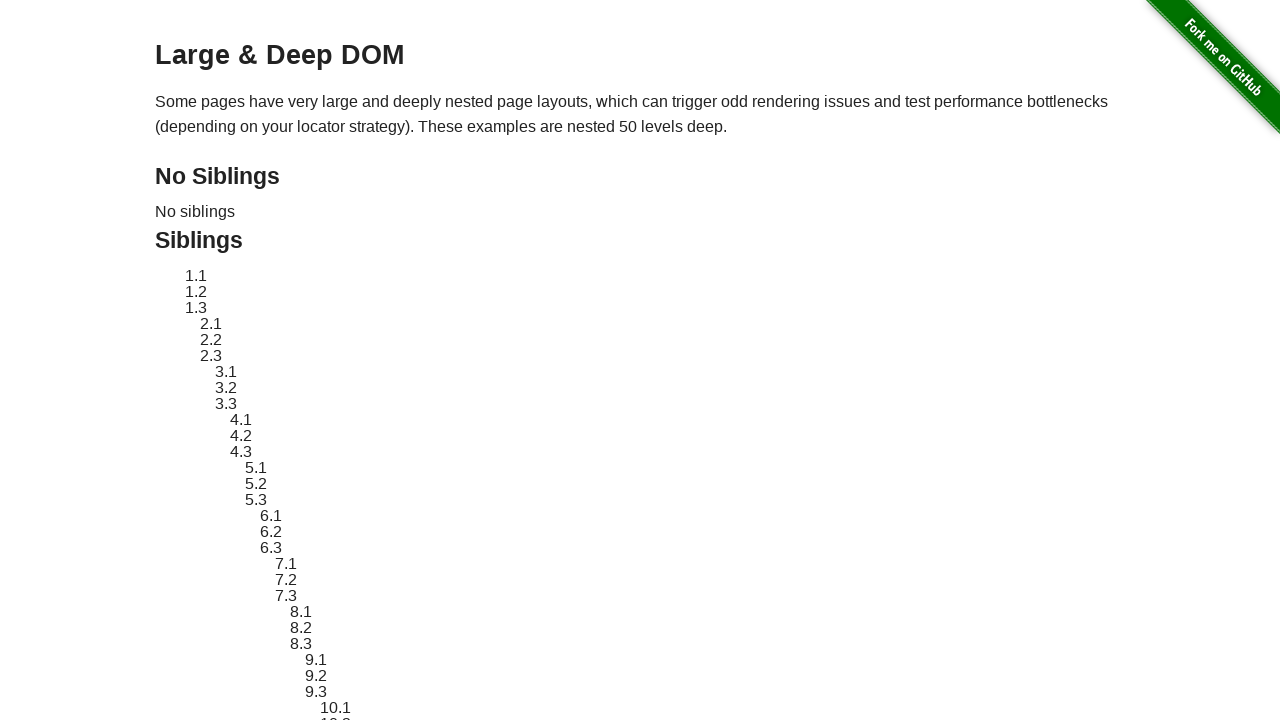

Element became visible
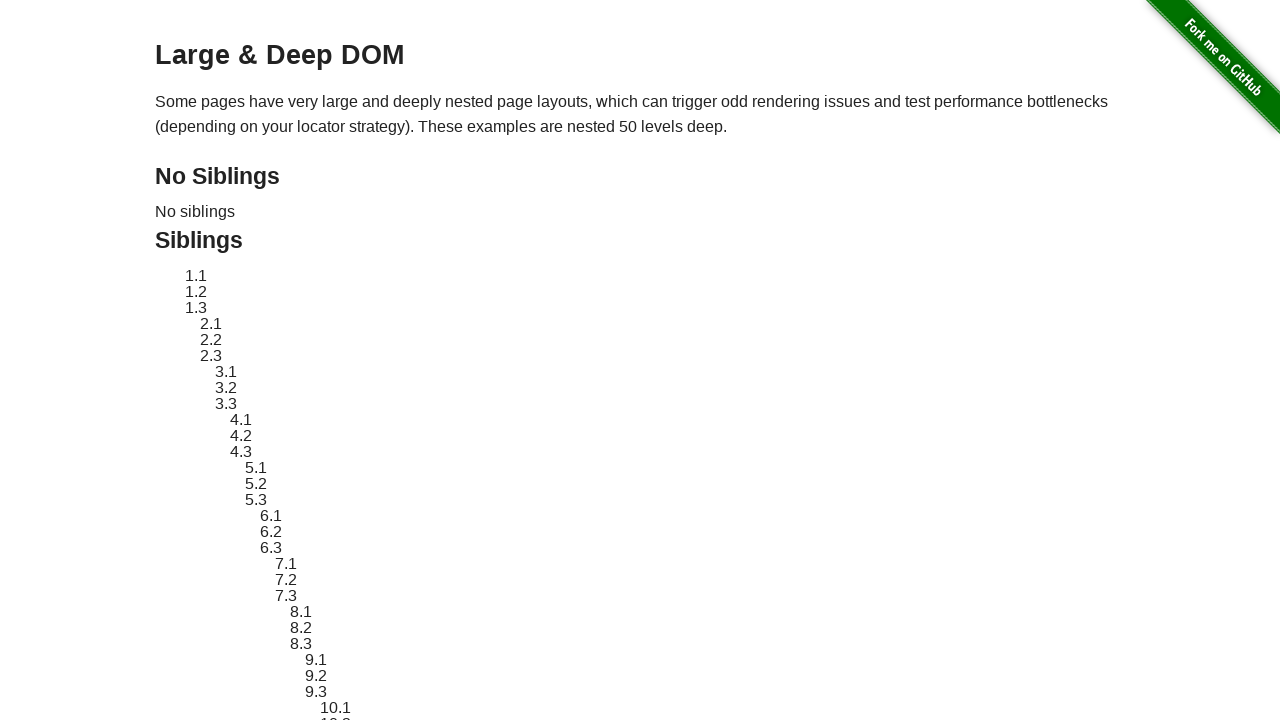

Stored original element style
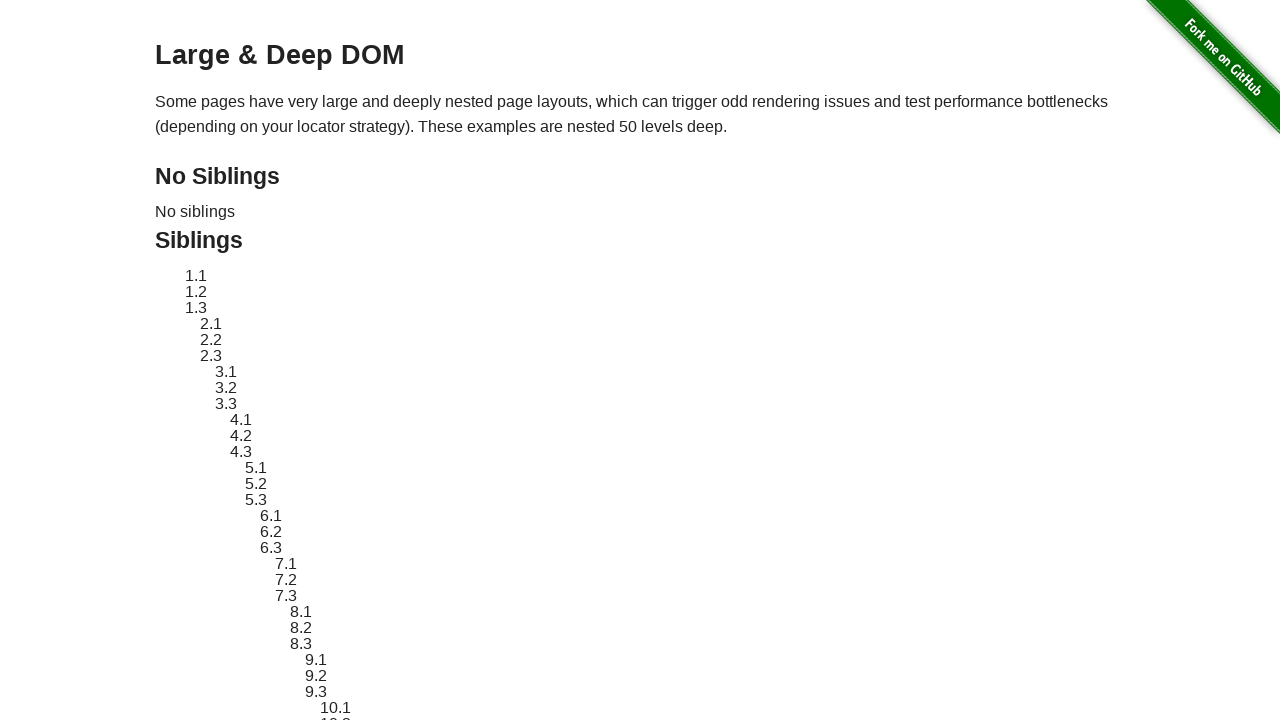

Applied red dashed border highlight to element
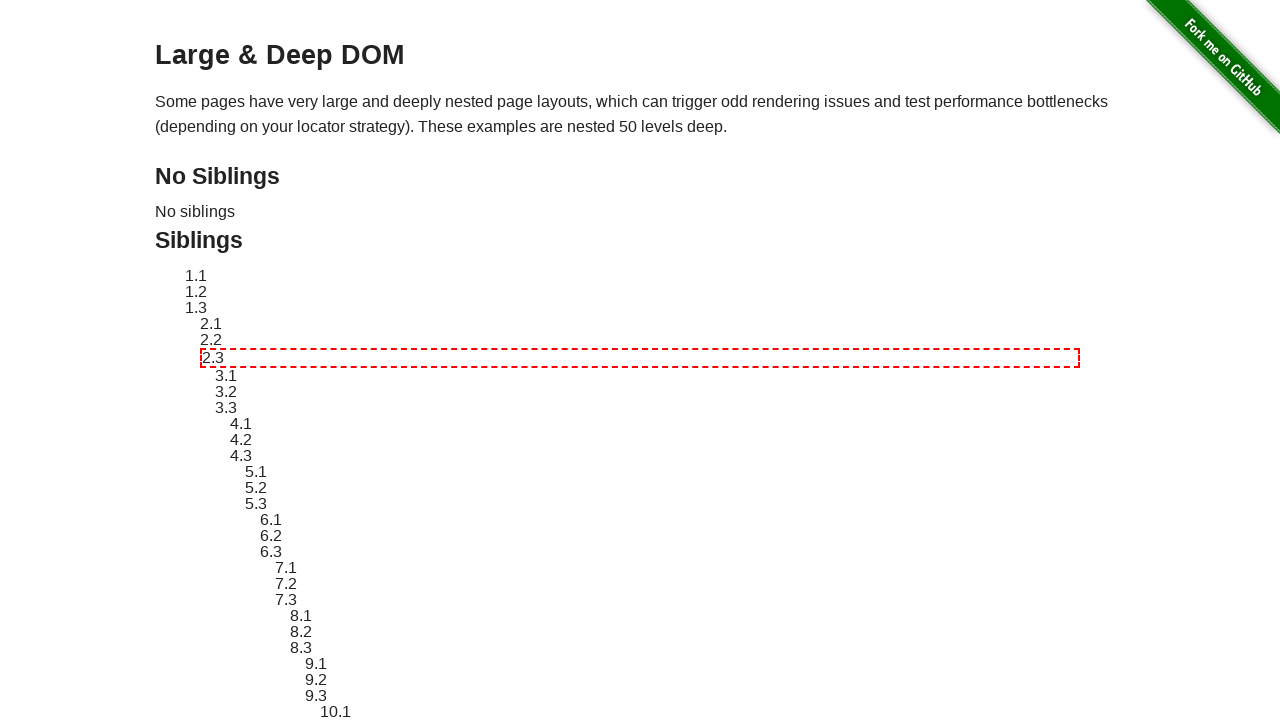

Waited 3 seconds to observe the highlighted element
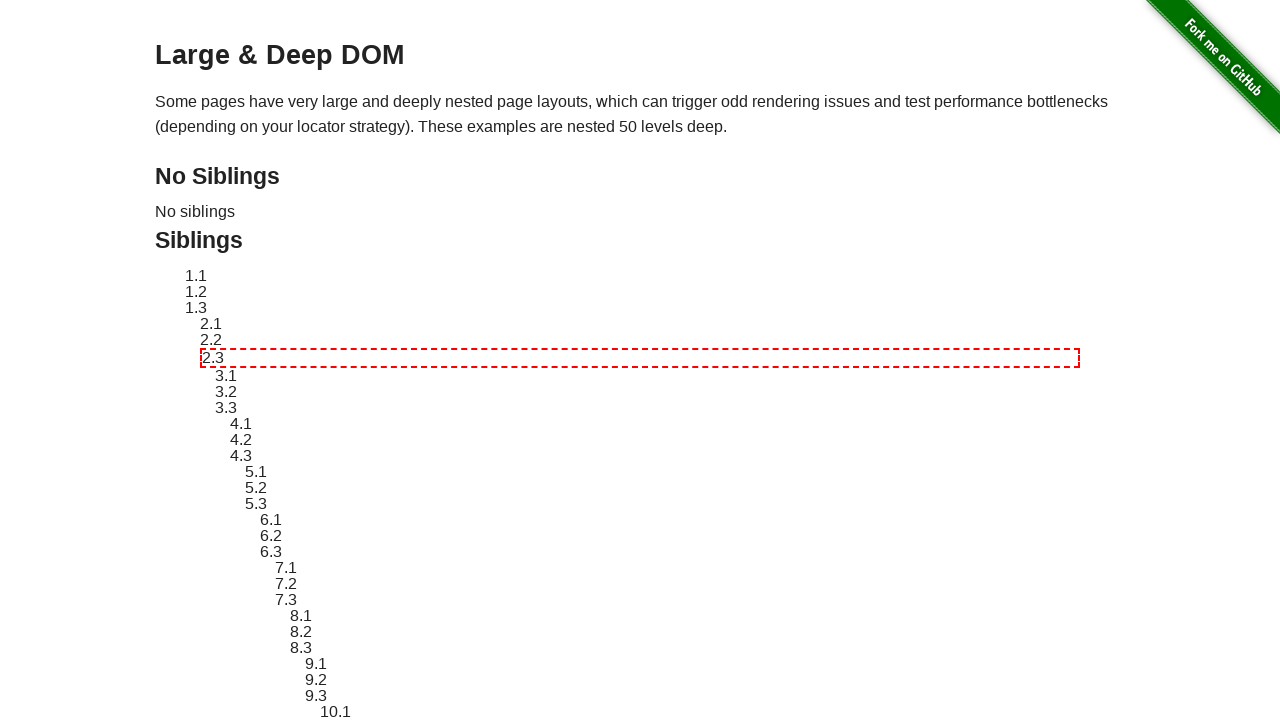

Reverted element style back to original
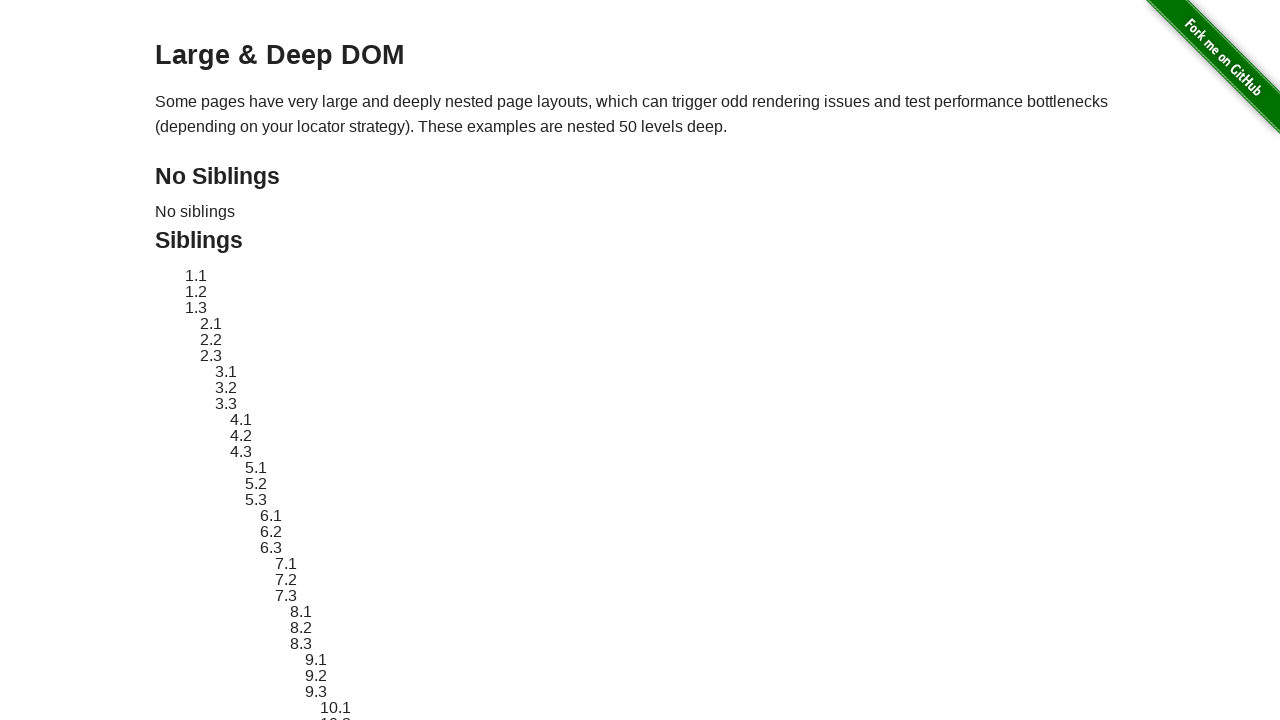

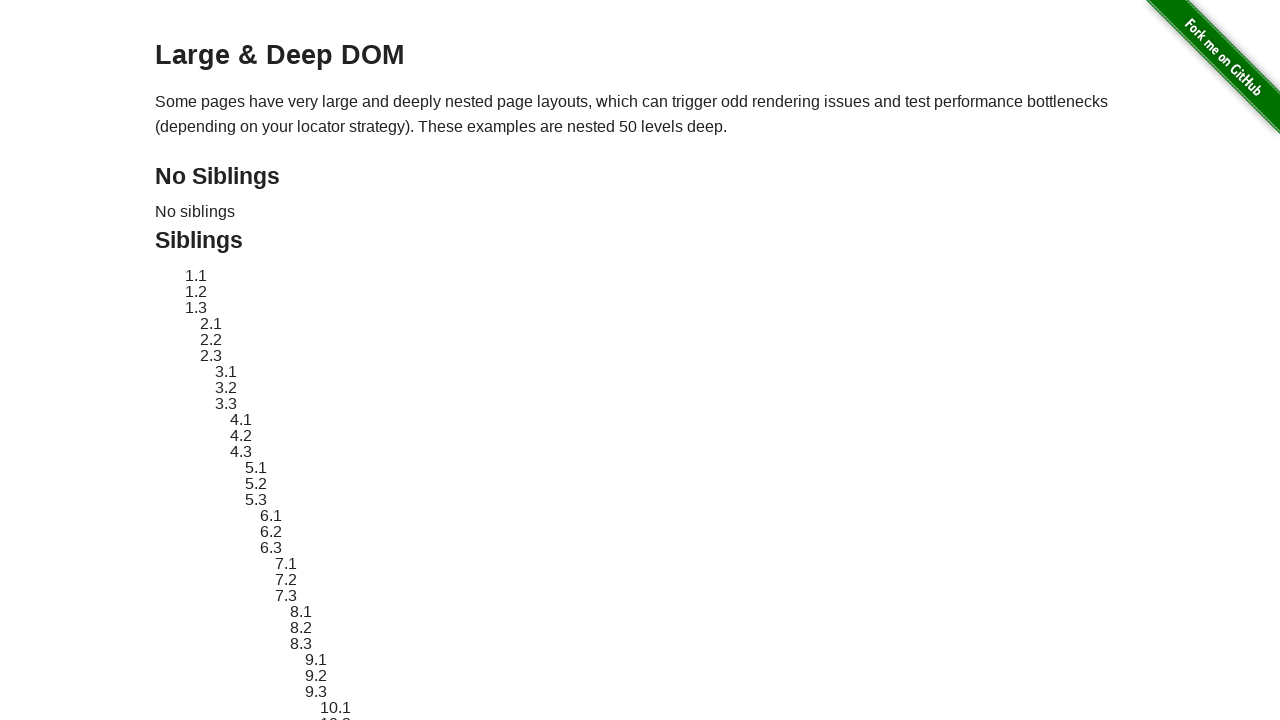